Tests browser back button navigation between filter views

Starting URL: https://demo.playwright.dev/todomvc

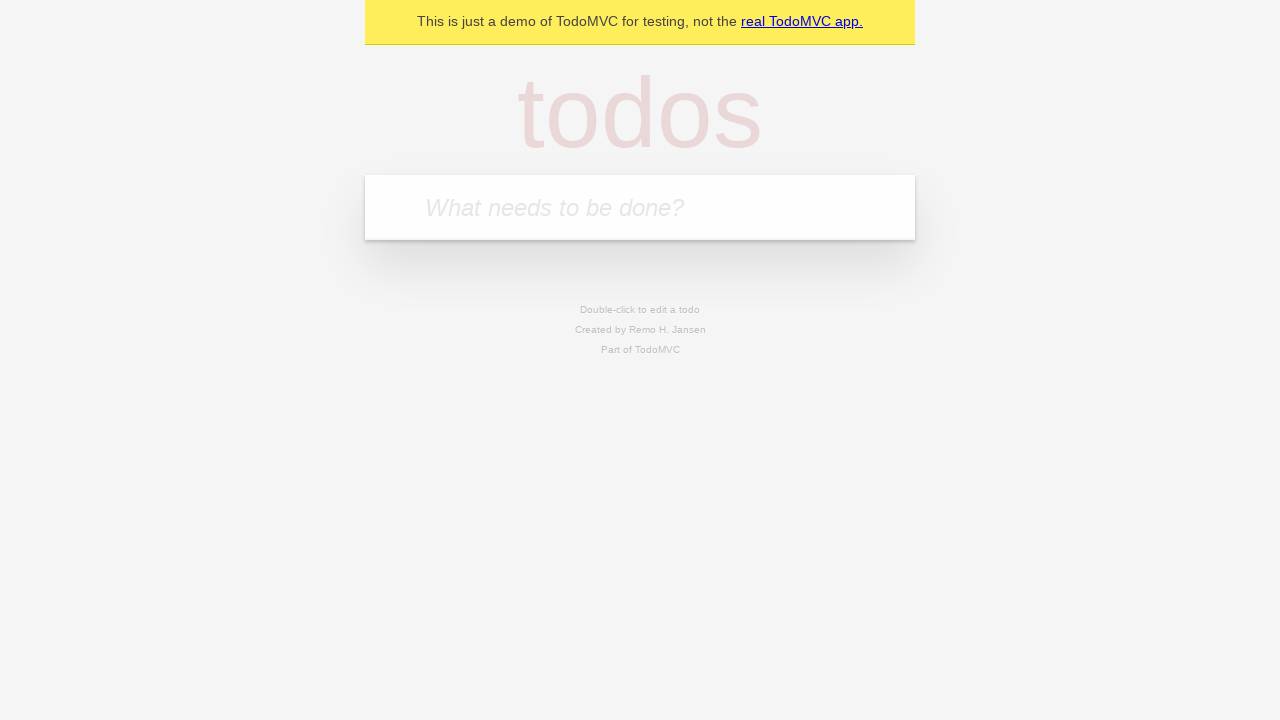

Filled todo input with 'buy some cheese' on internal:attr=[placeholder="What needs to be done?"i]
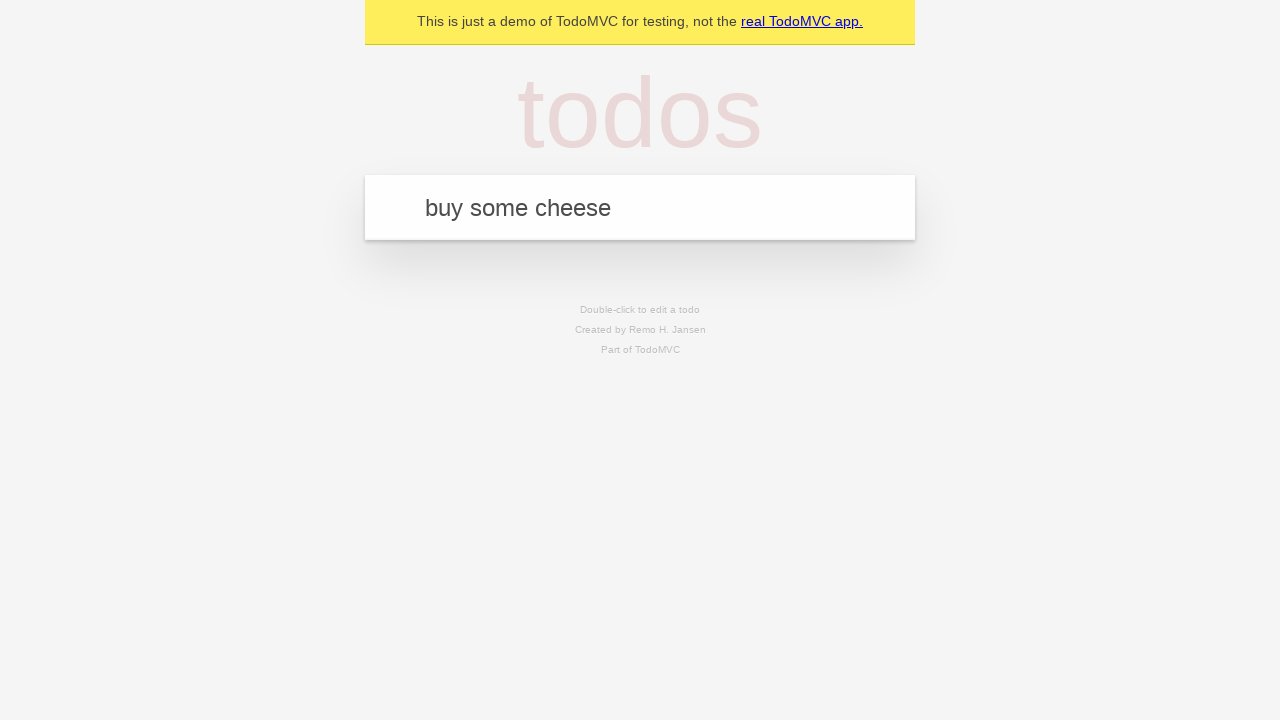

Pressed Enter to add first todo on internal:attr=[placeholder="What needs to be done?"i]
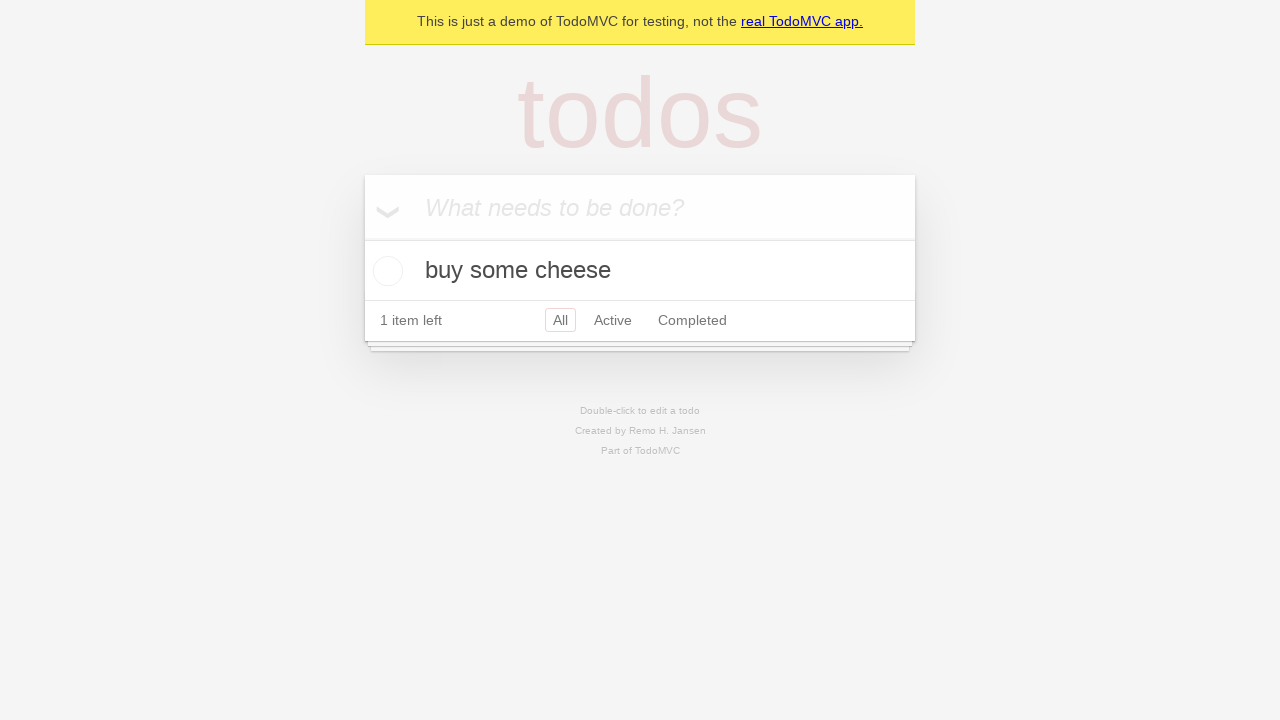

Filled todo input with 'feed the cat' on internal:attr=[placeholder="What needs to be done?"i]
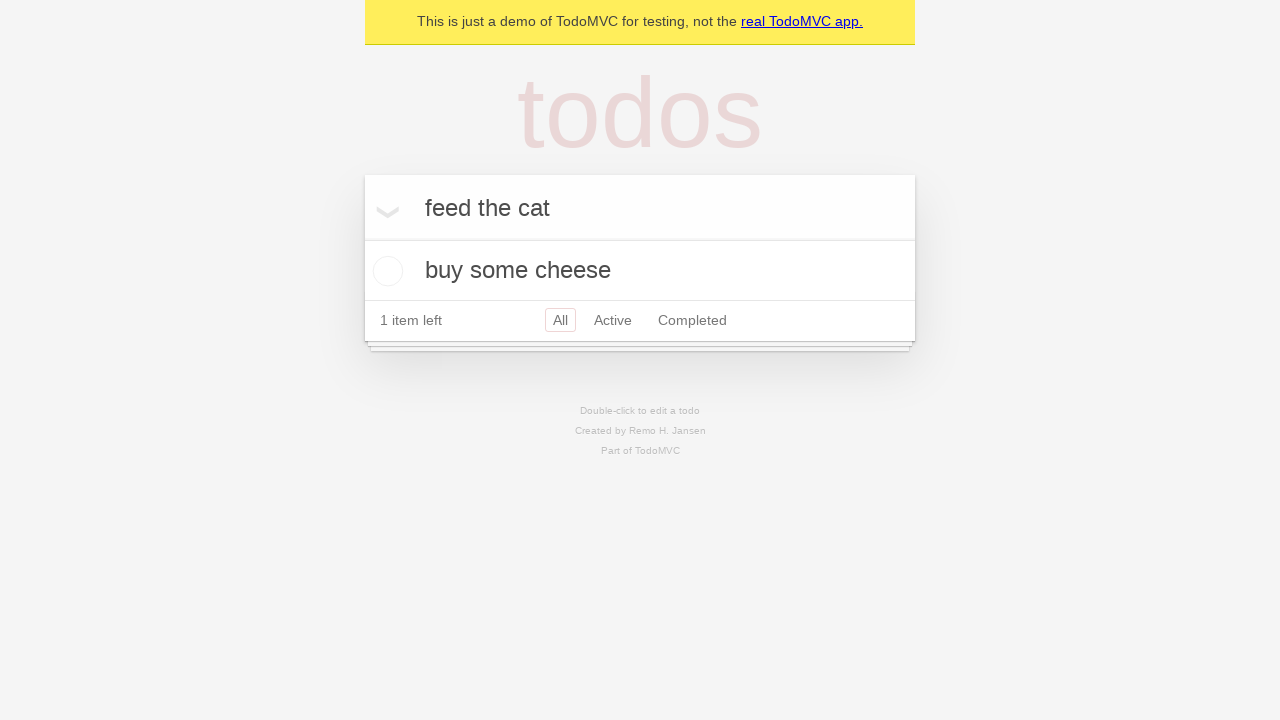

Pressed Enter to add second todo on internal:attr=[placeholder="What needs to be done?"i]
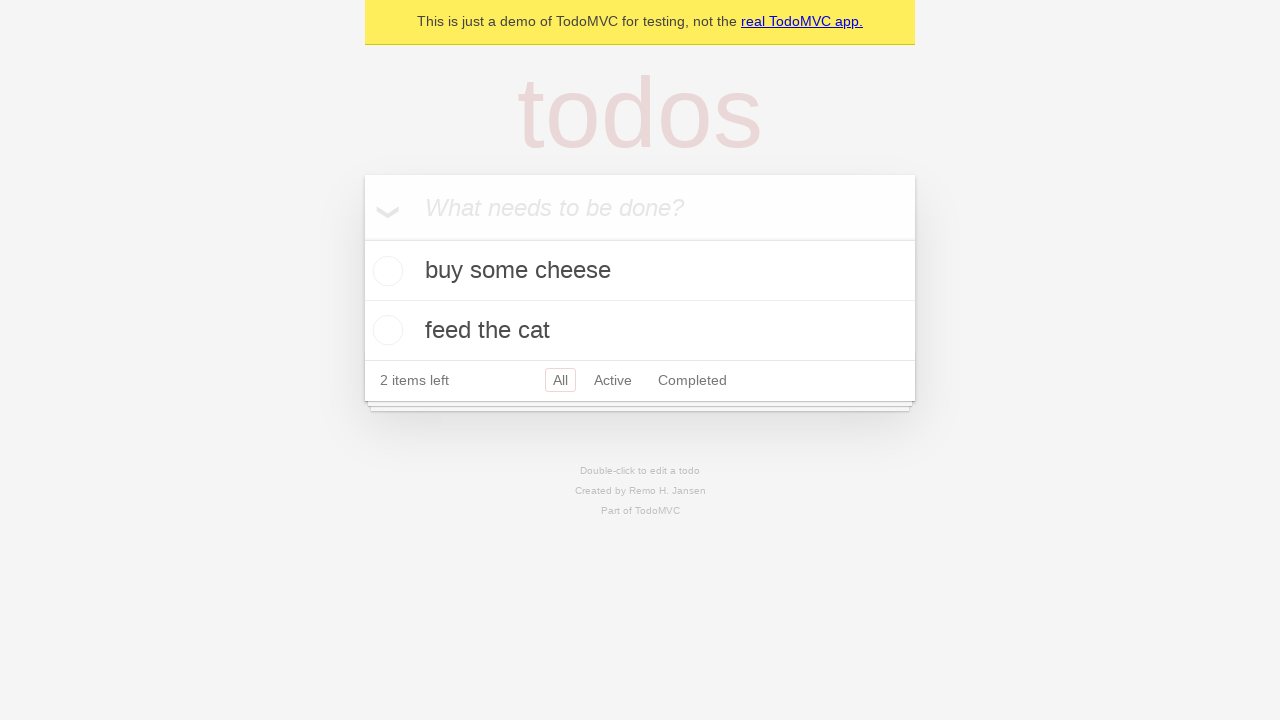

Filled todo input with 'book a doctors appointment' on internal:attr=[placeholder="What needs to be done?"i]
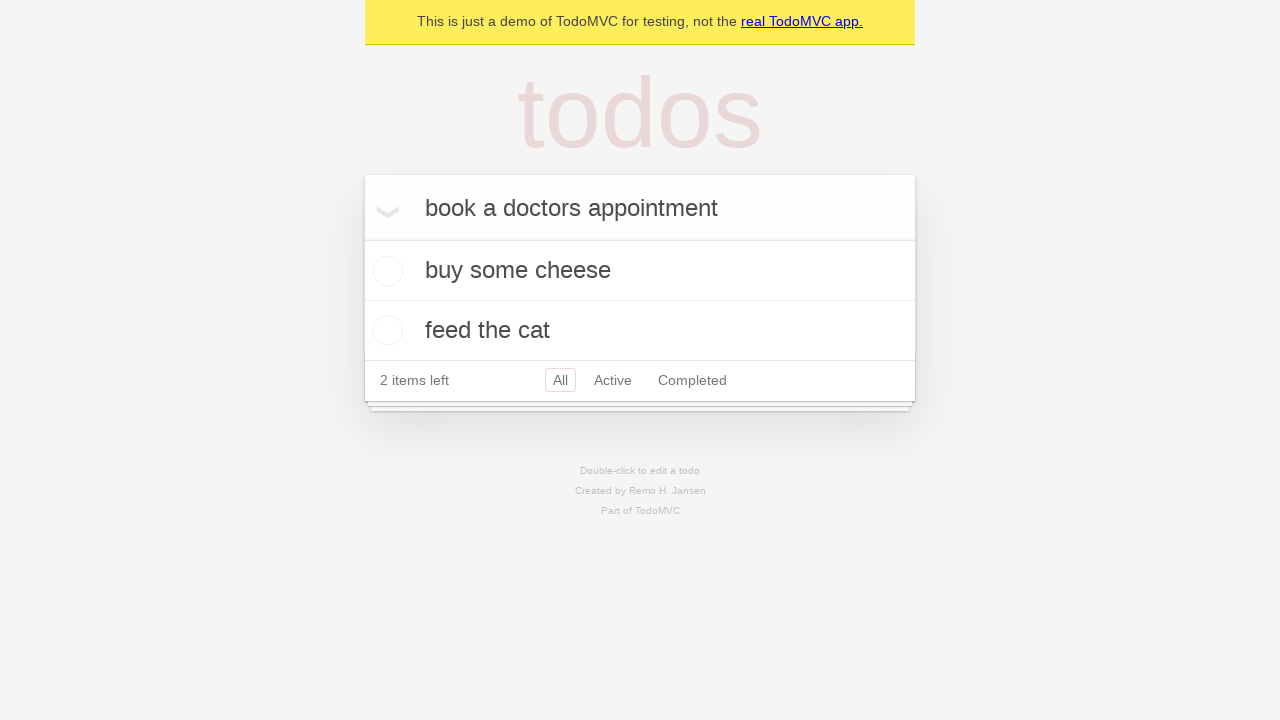

Pressed Enter to add third todo on internal:attr=[placeholder="What needs to be done?"i]
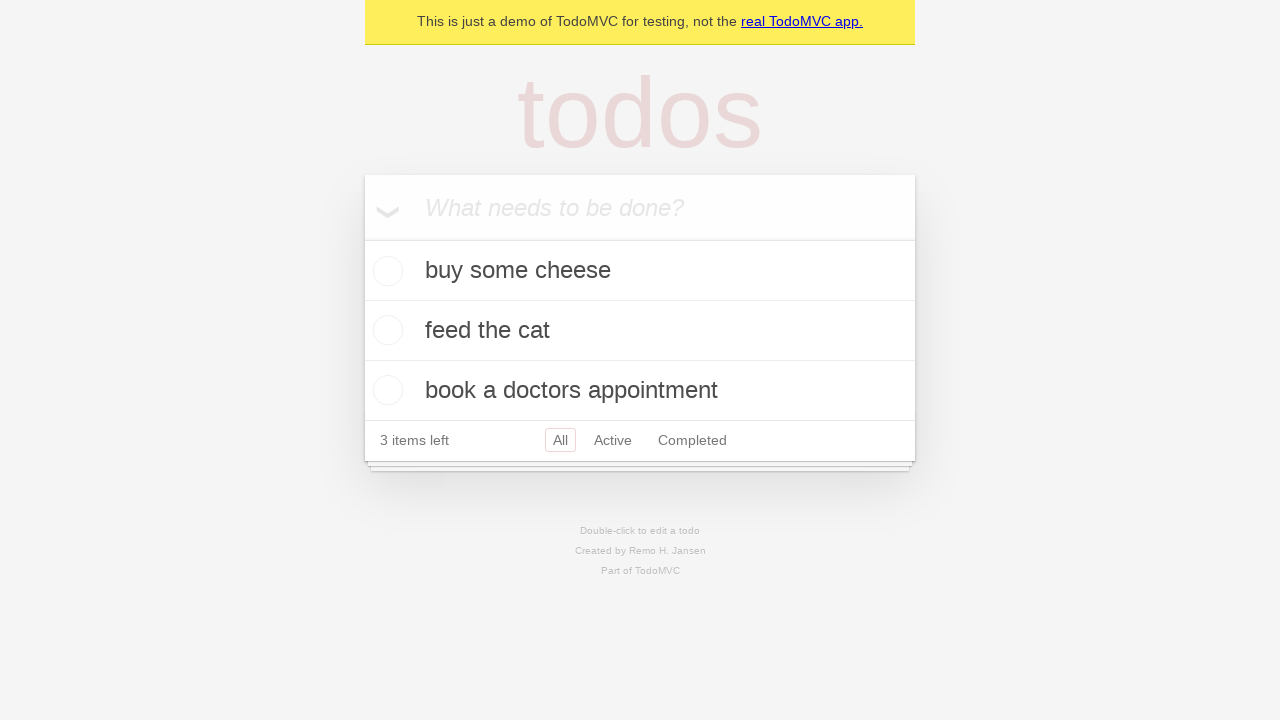

Checked the second todo item at (385, 330) on internal:testid=[data-testid="todo-item"s] >> nth=1 >> internal:role=checkbox
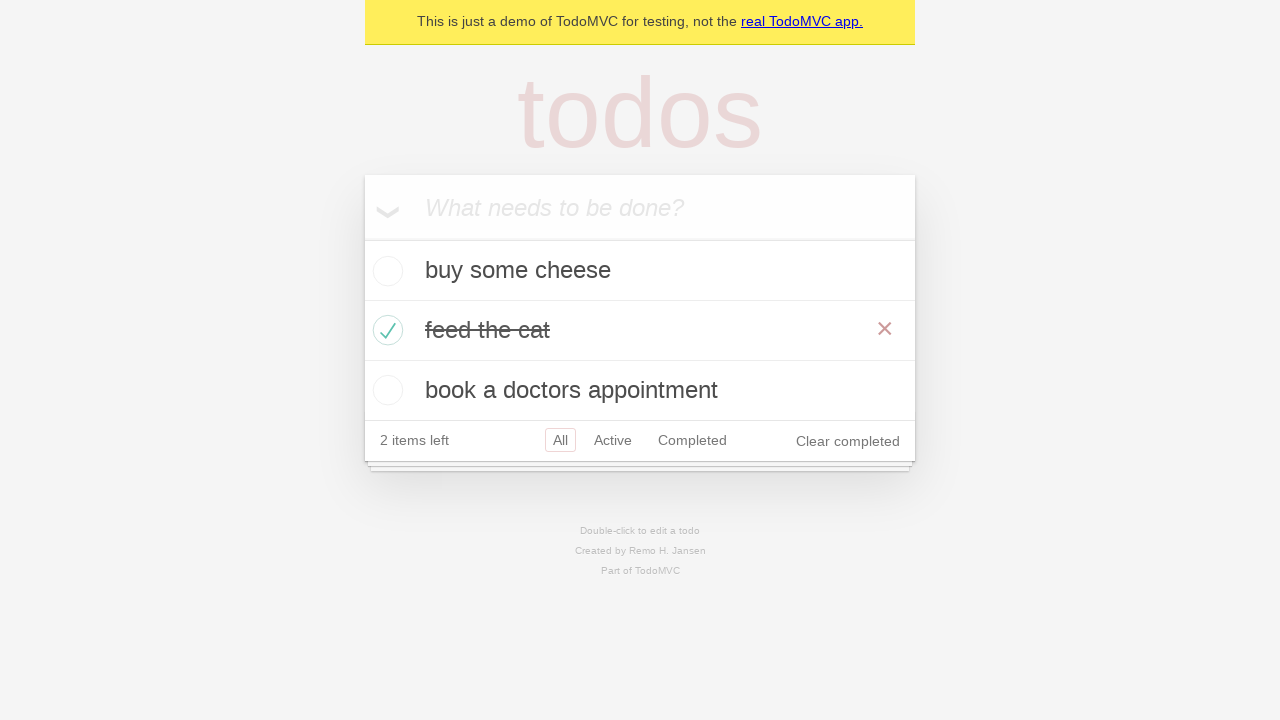

Clicked All filter to view all todos at (560, 440) on internal:role=link[name="All"i]
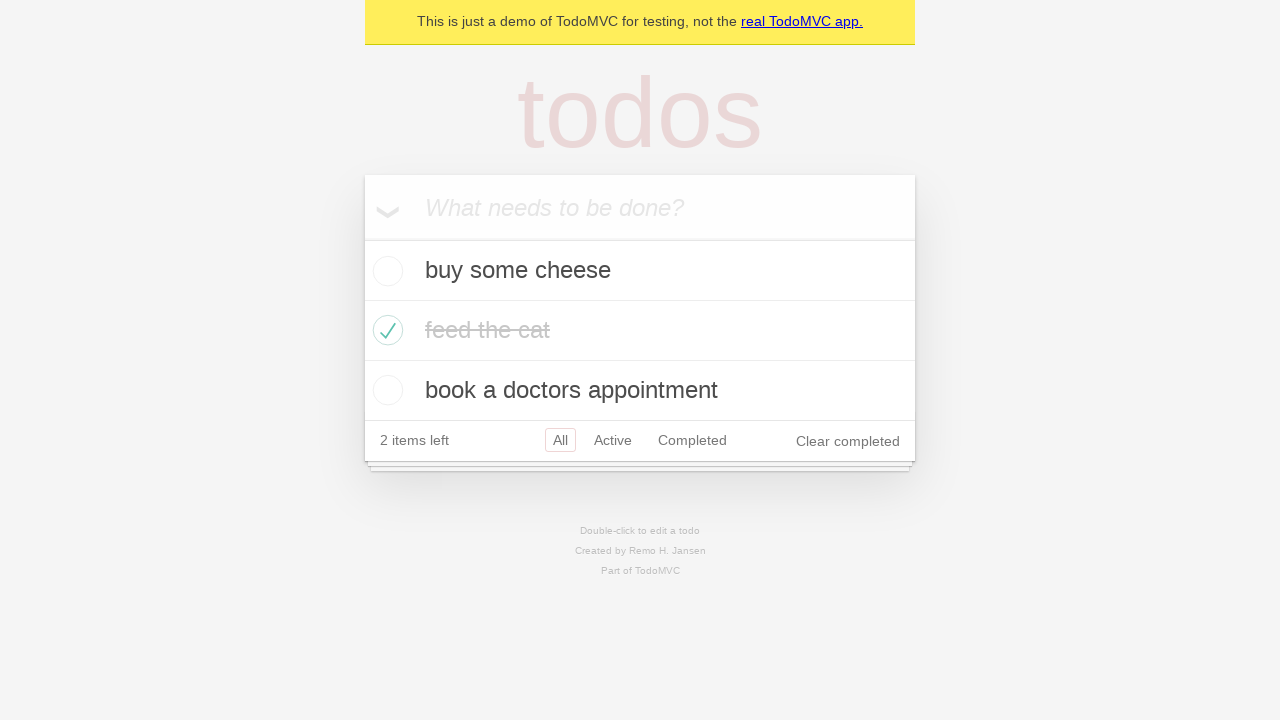

Clicked Active filter to view active todos at (613, 440) on internal:role=link[name="Active"i]
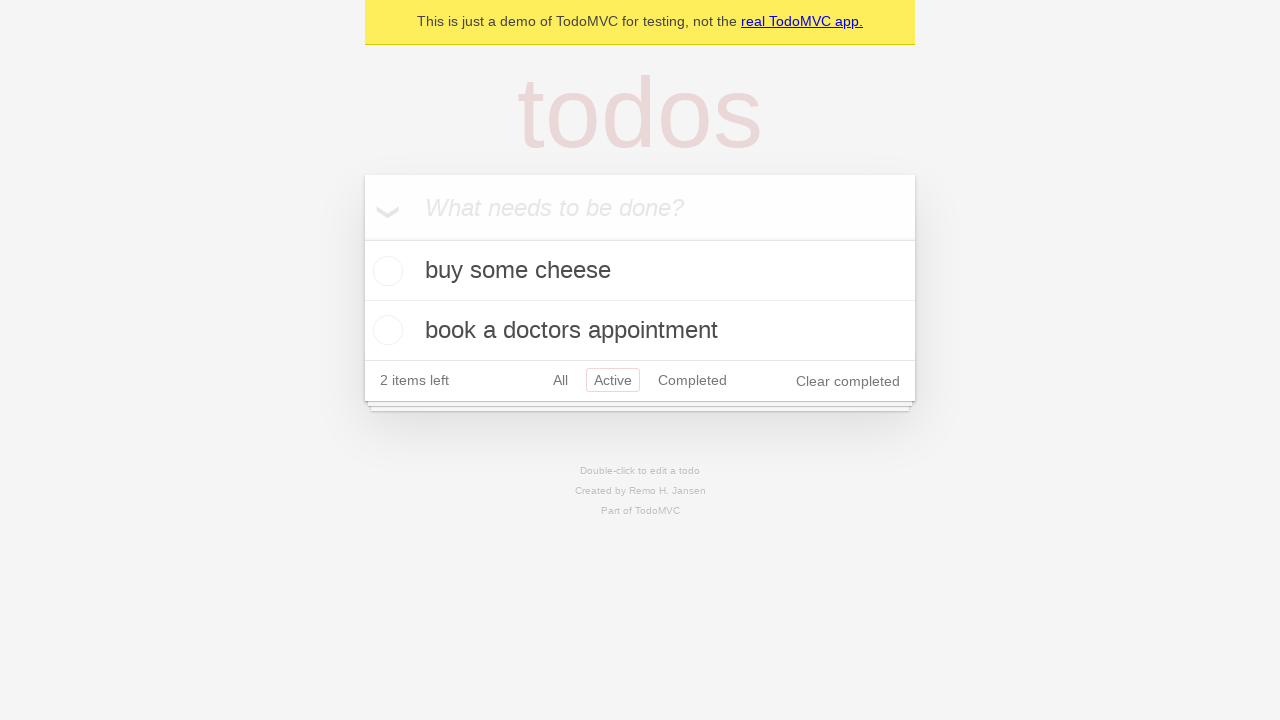

Clicked Completed filter to view completed todos at (692, 380) on internal:role=link[name="Completed"i]
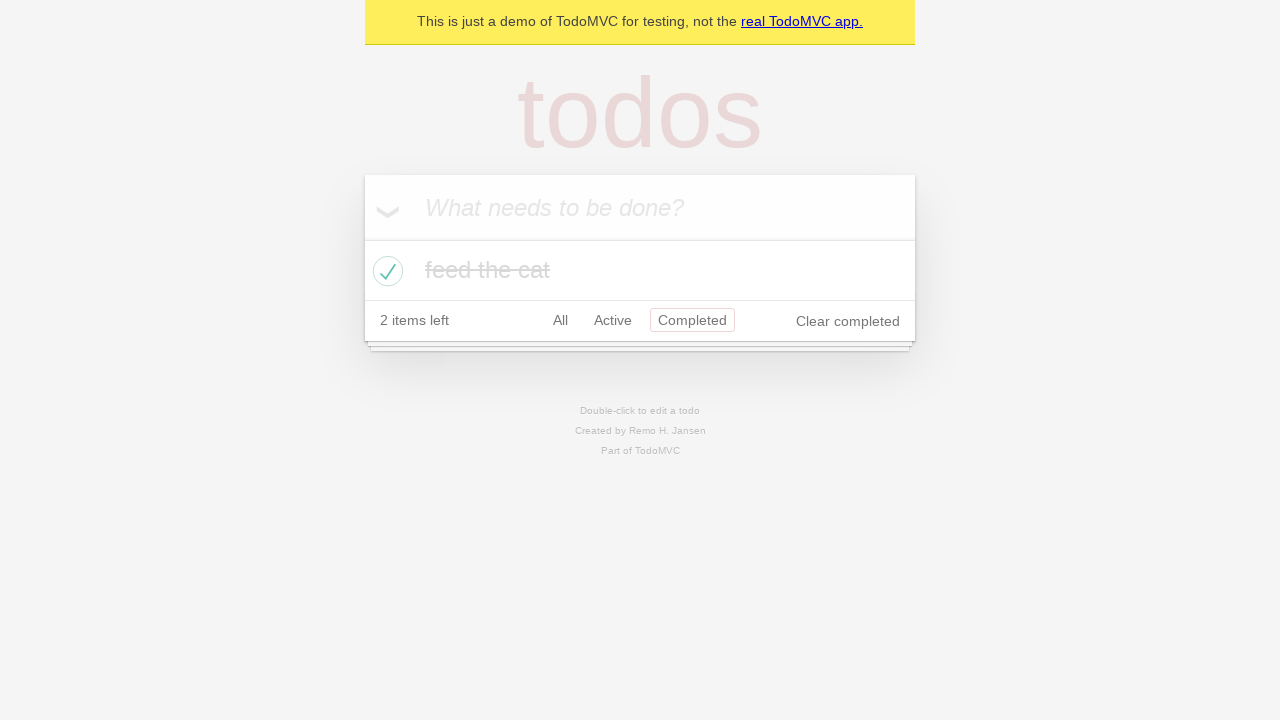

Navigated back to Active filter view using browser back button
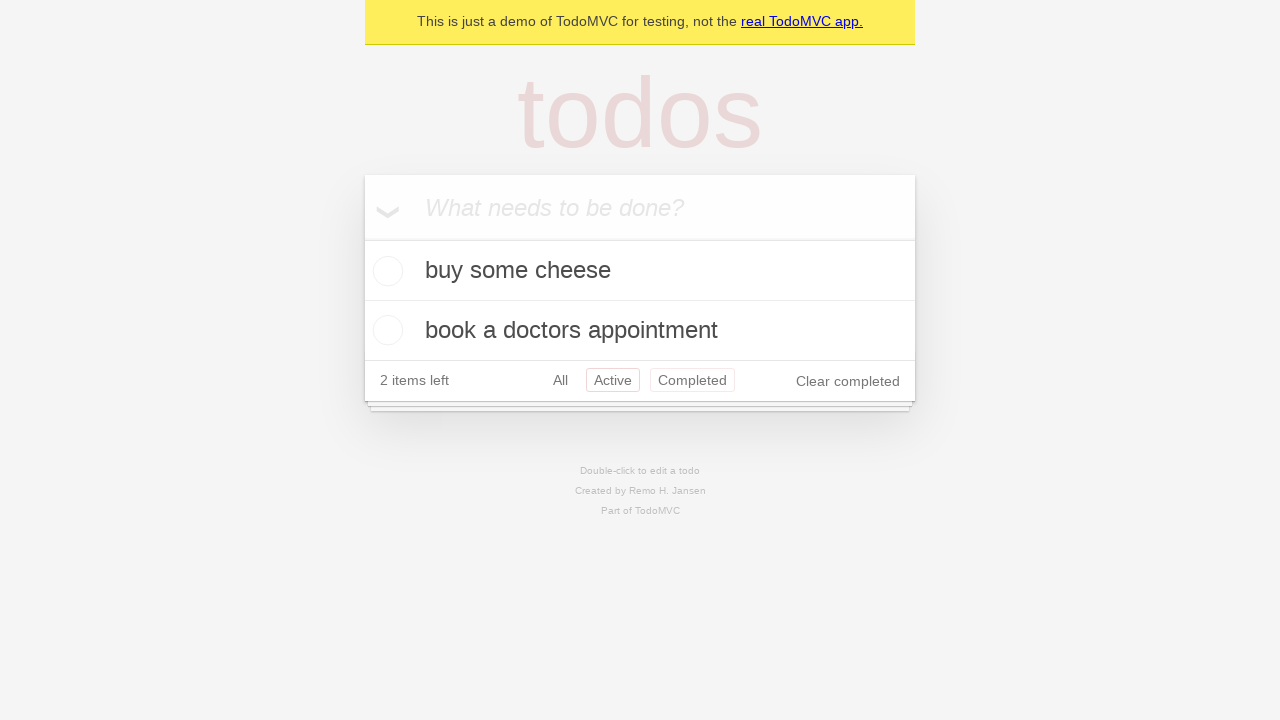

Navigated back to All filter view using browser back button
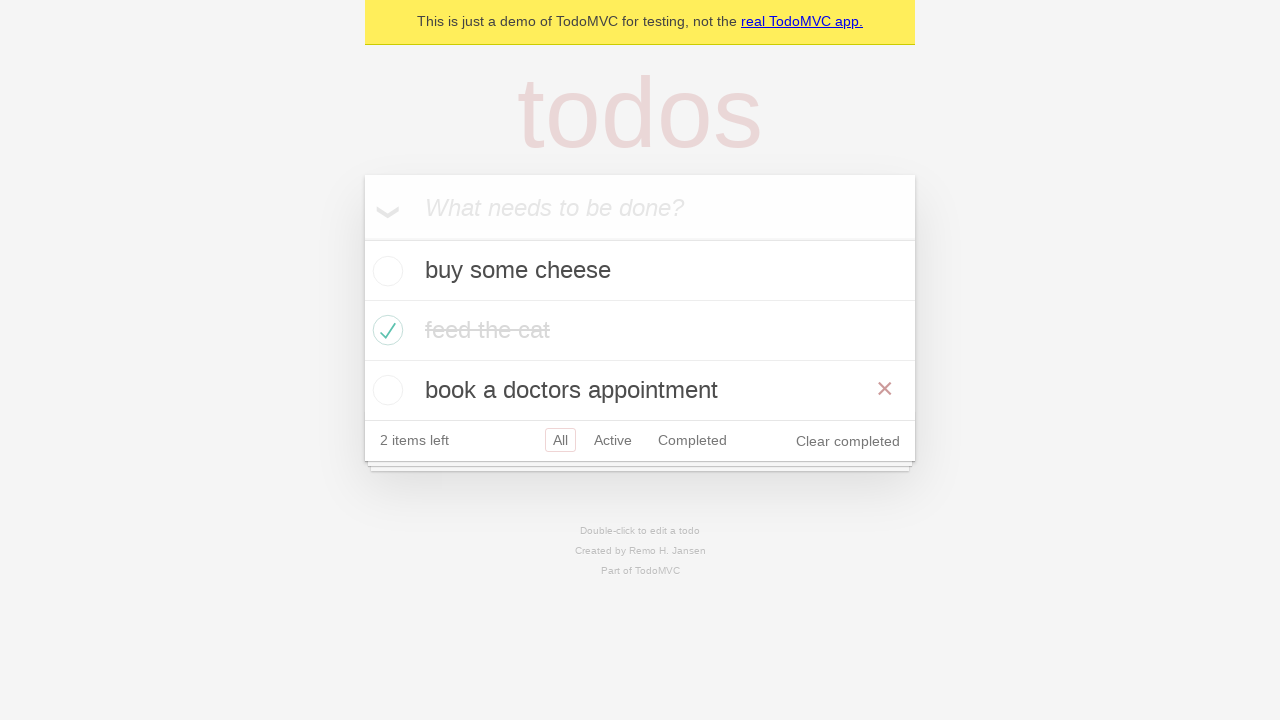

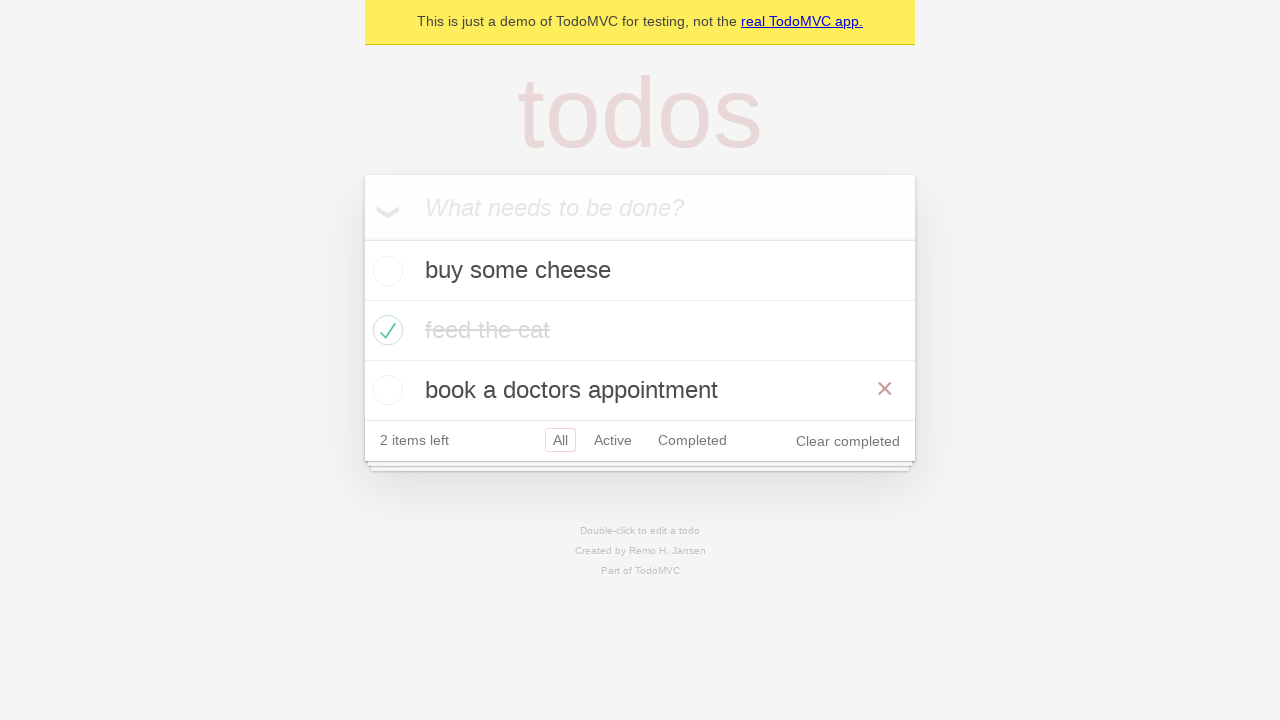